Navigates to a Lost Ark wiki page and verifies that game content information tables are loaded

Starting URL: https://lostark.wiki.fextralife.com/Tomb+of+the+Great+King+Luterra

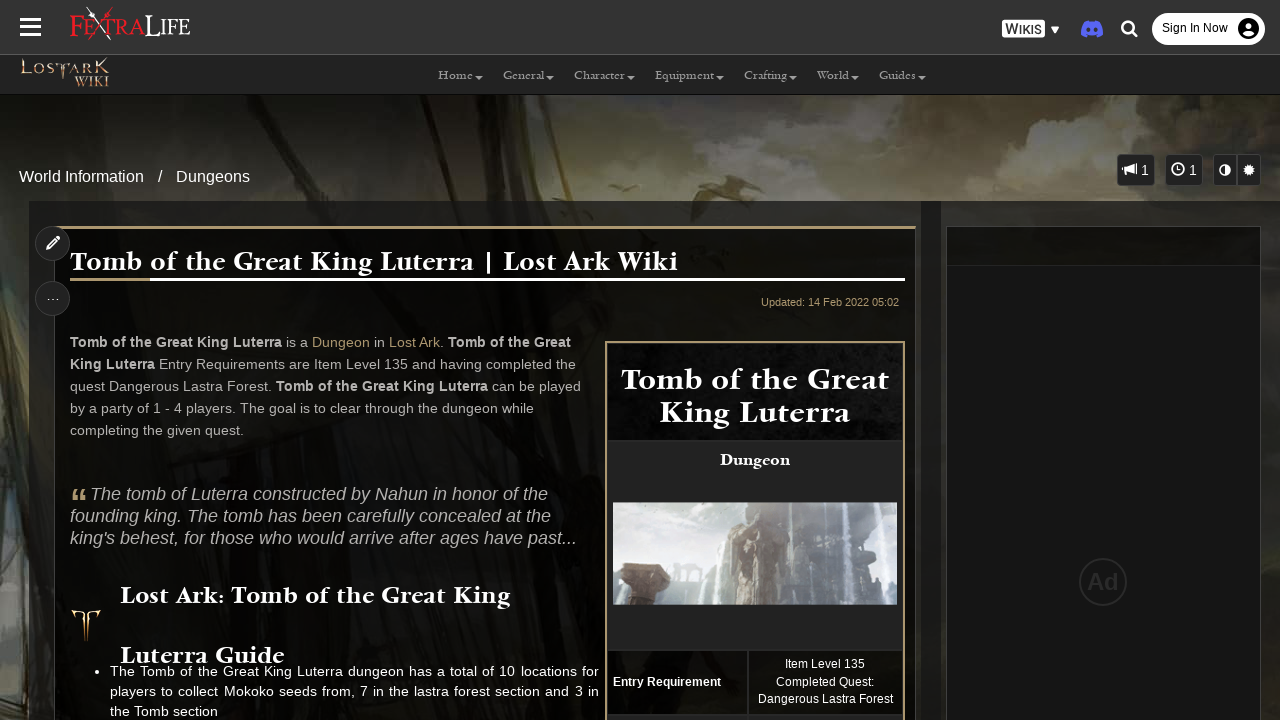

Navigated to Lost Ark wiki page for Tomb of the Great King Luterra
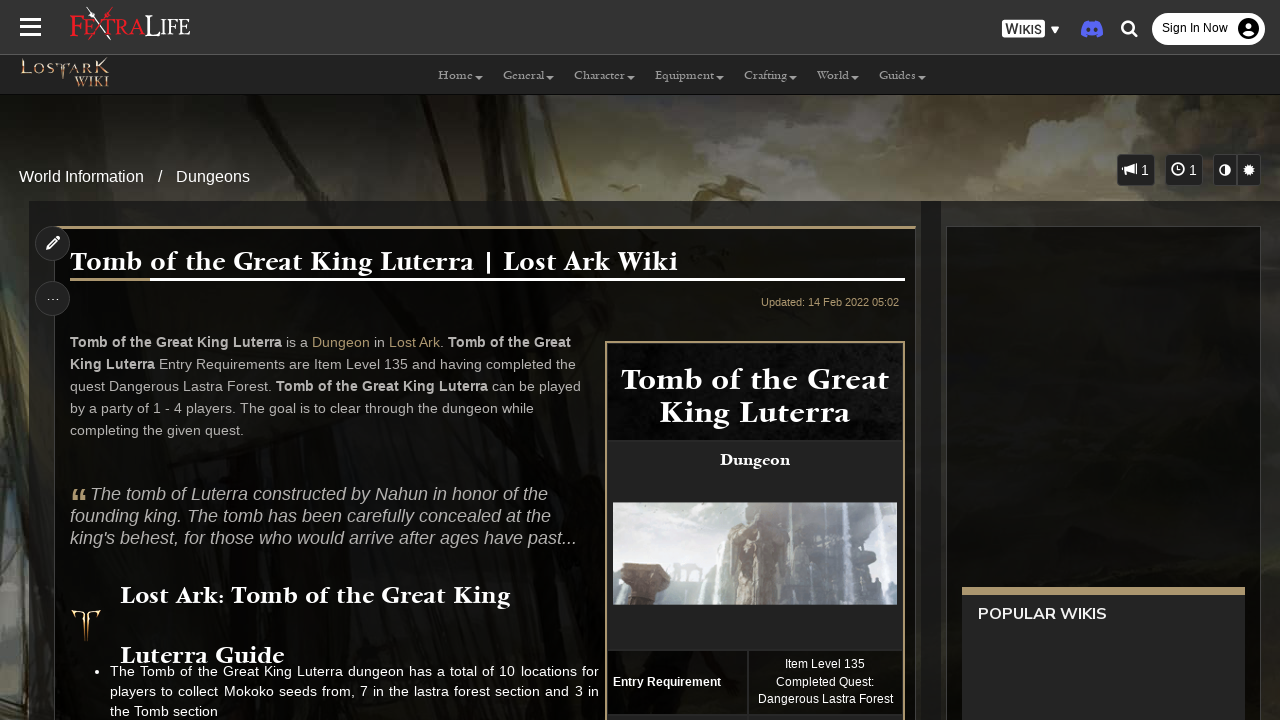

Wiki content information table loaded
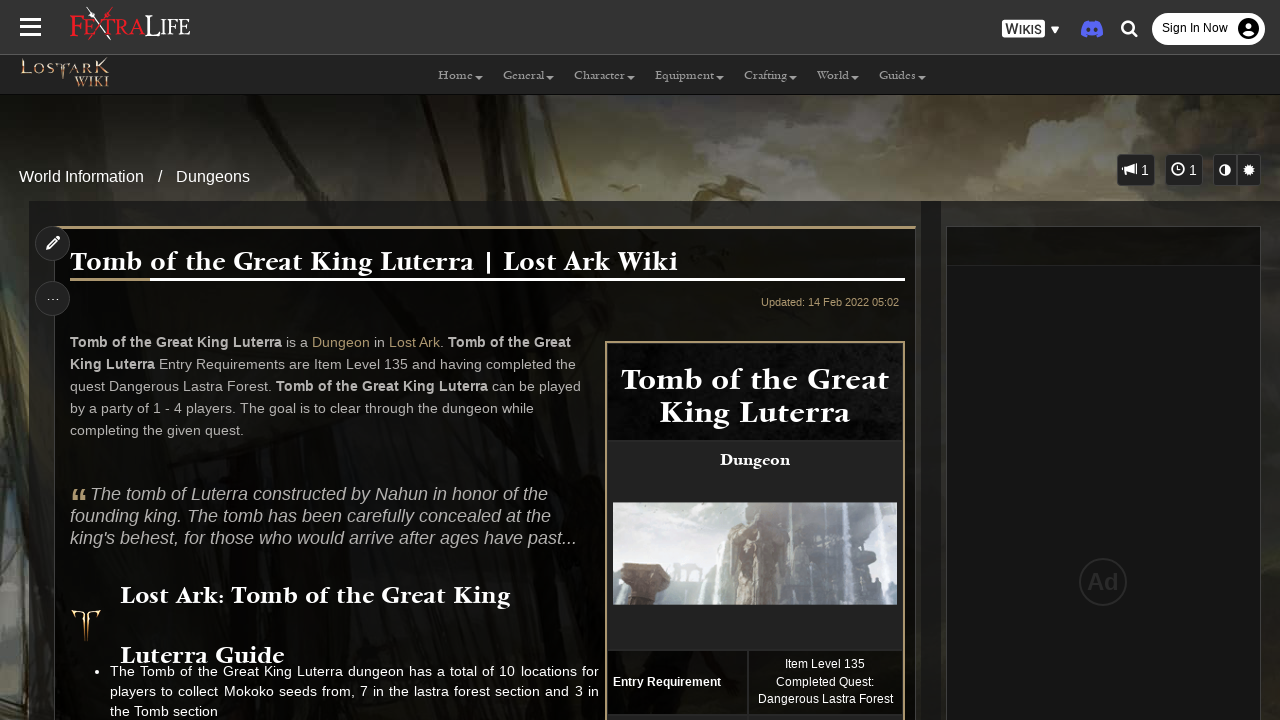

Table body rows verified as present
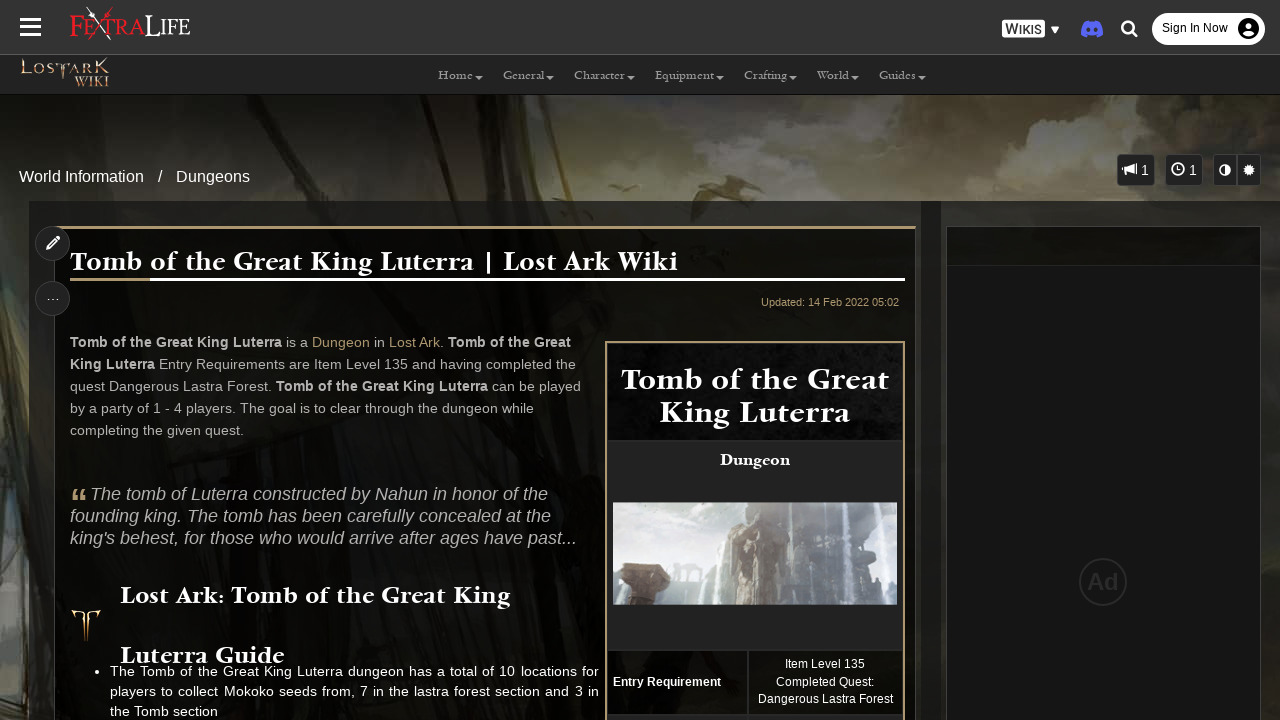

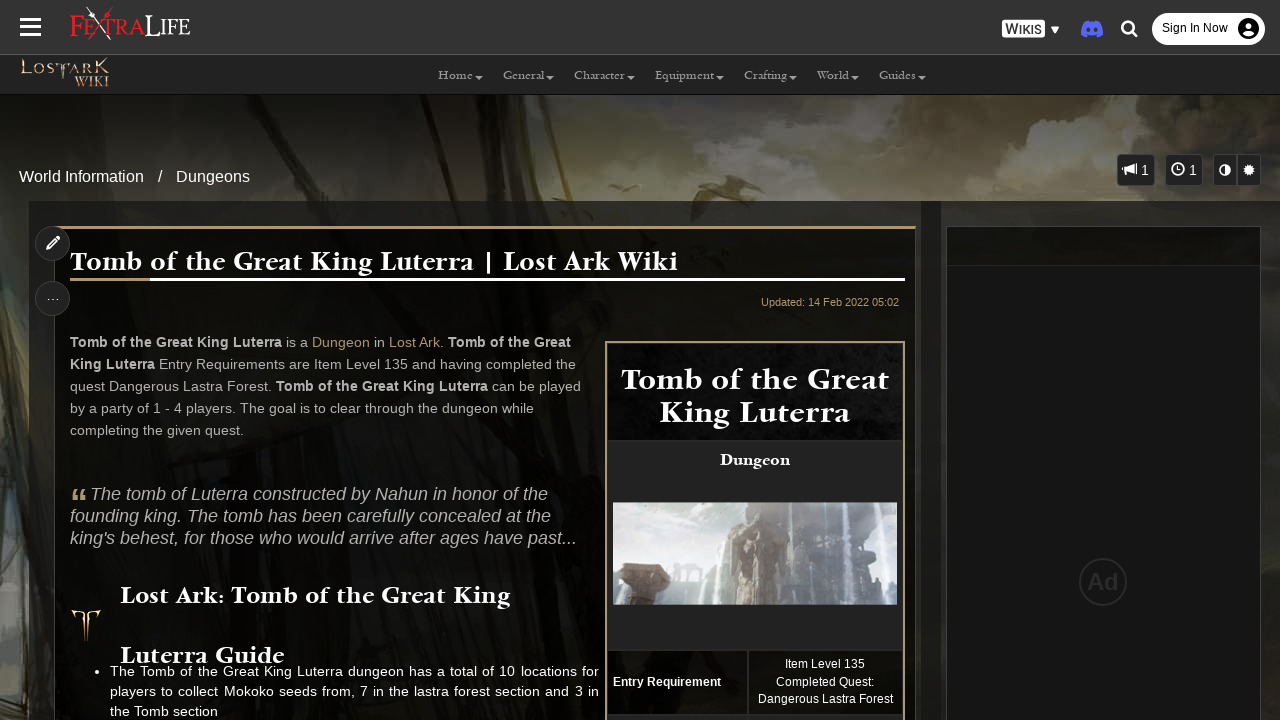